Verifies the Facebook social media link in the footer navigates to the correct Facebook page.

Starting URL: https://www.atlantamarket.com

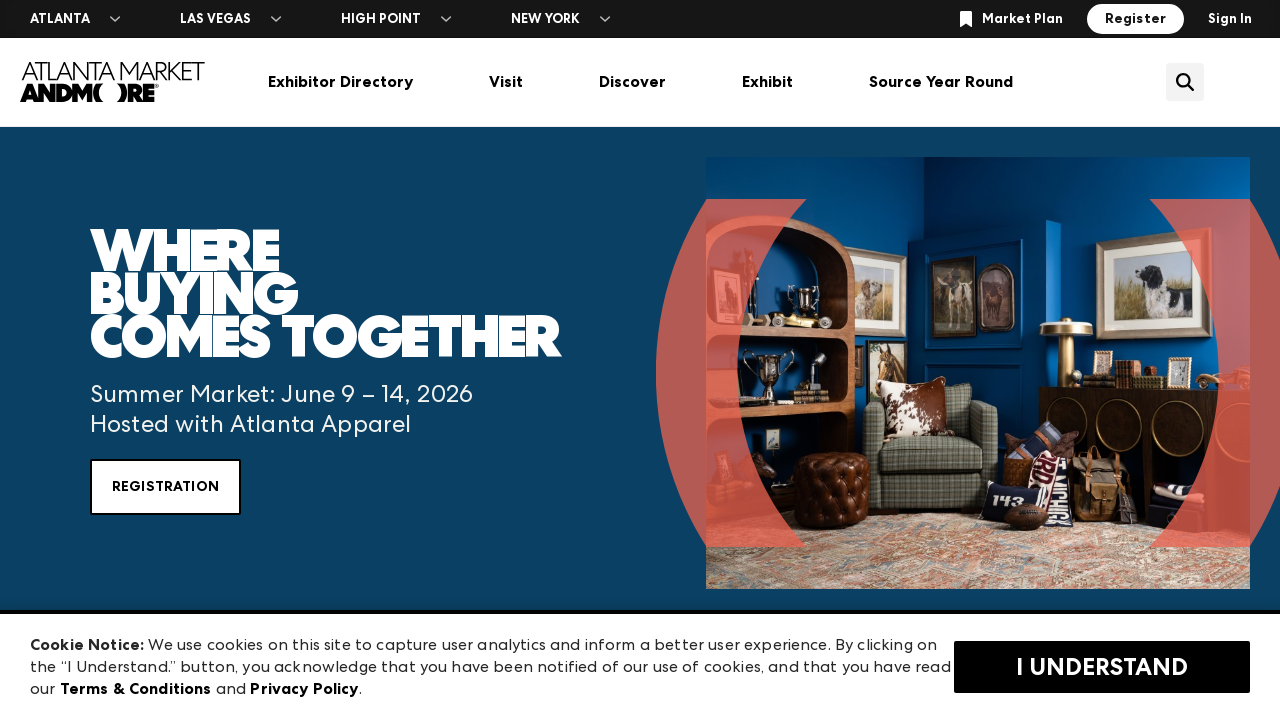

Clicked 'I Understand' button to dismiss cookie consent popup at (492, 667) on text=I Understand
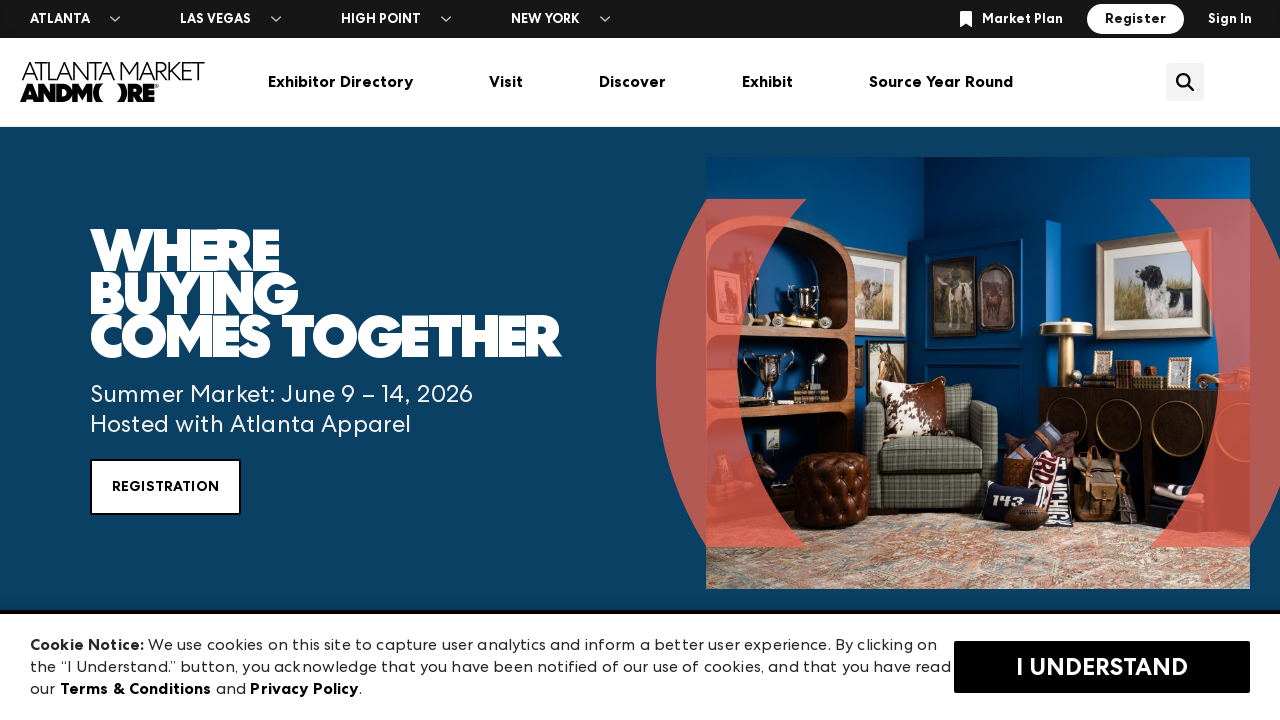

Page loaded completely (networkidle state)
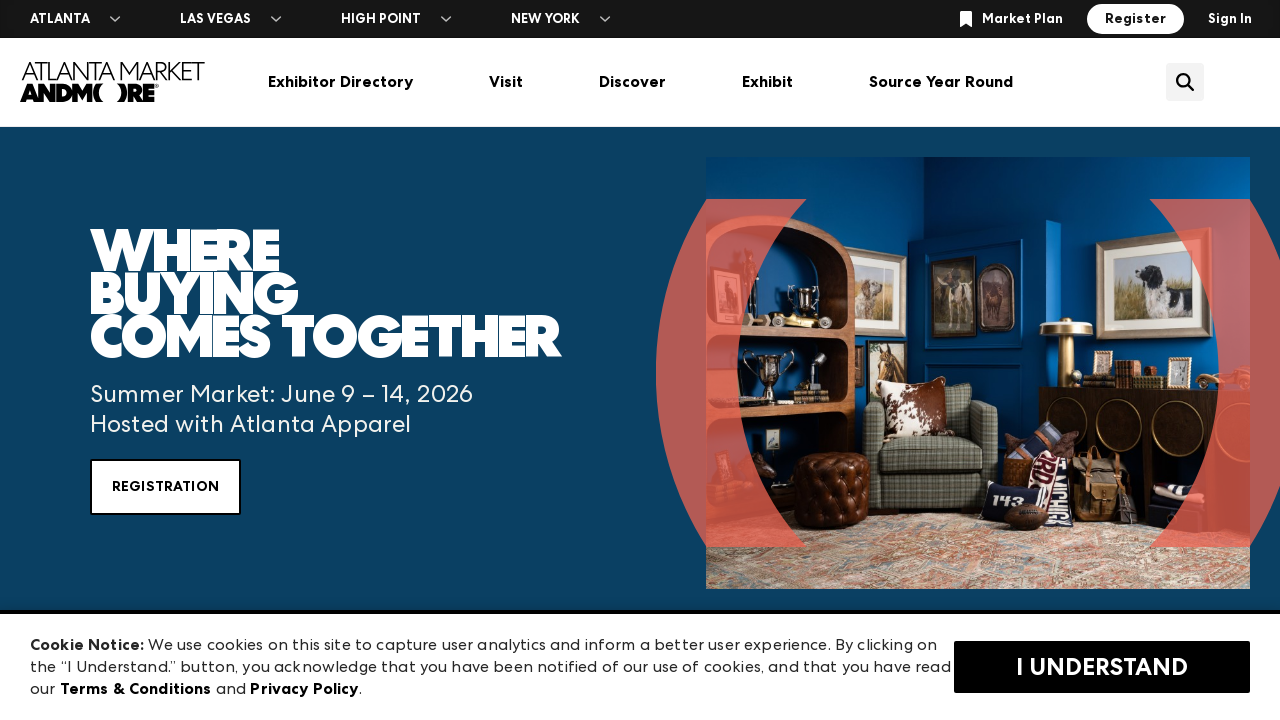

Scrolled to bottom of page to view footer
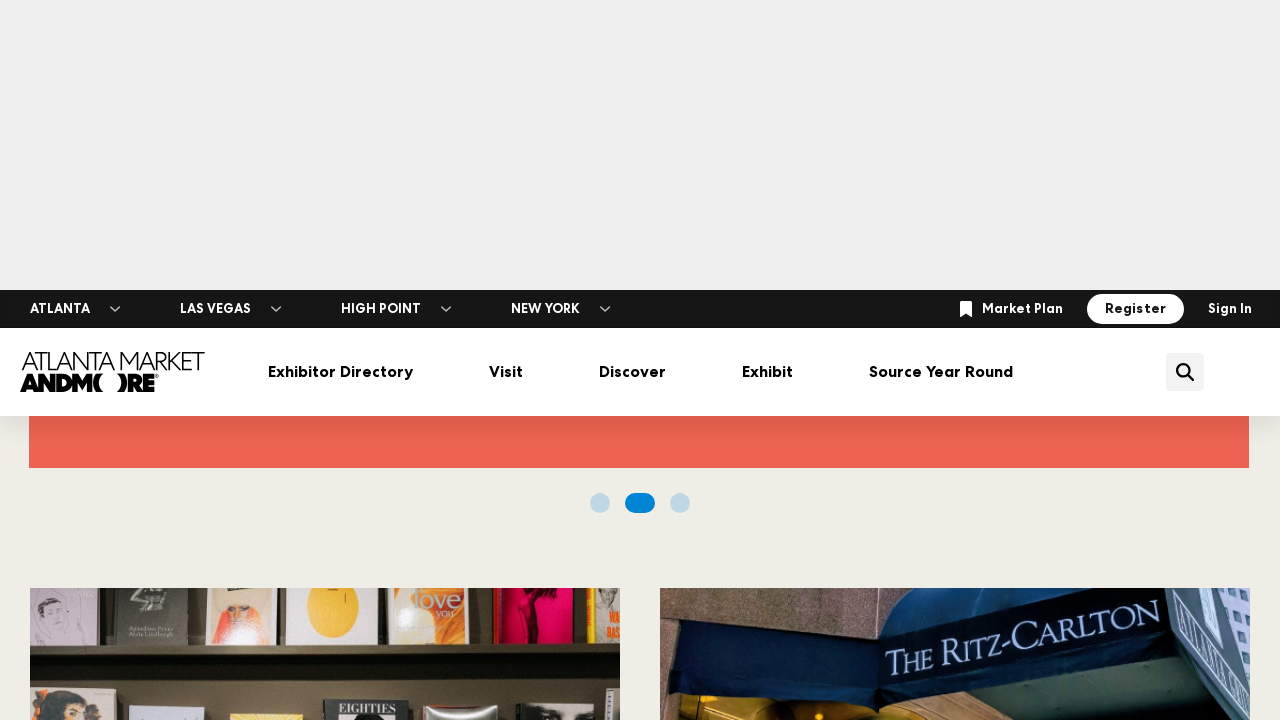

Waited 1 second for footer to fully render
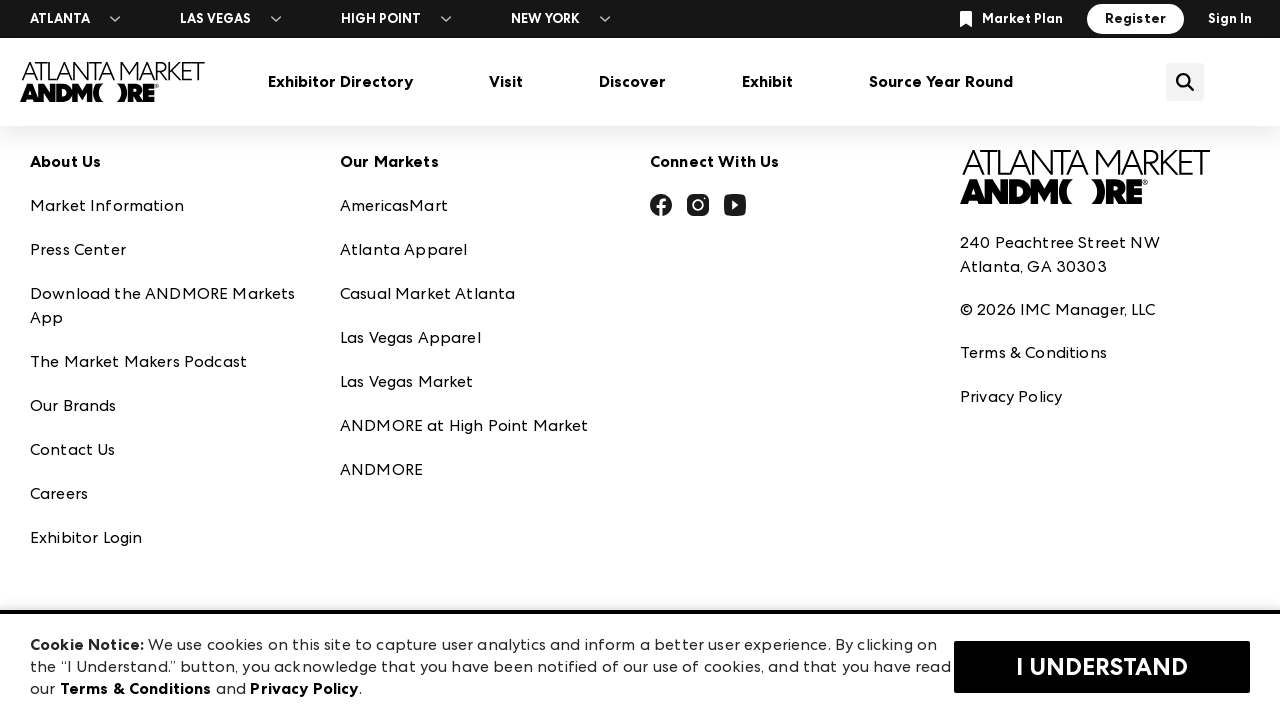

Clicked Facebook social media link in footer at (661, 208) on a[href*='facebook.com']
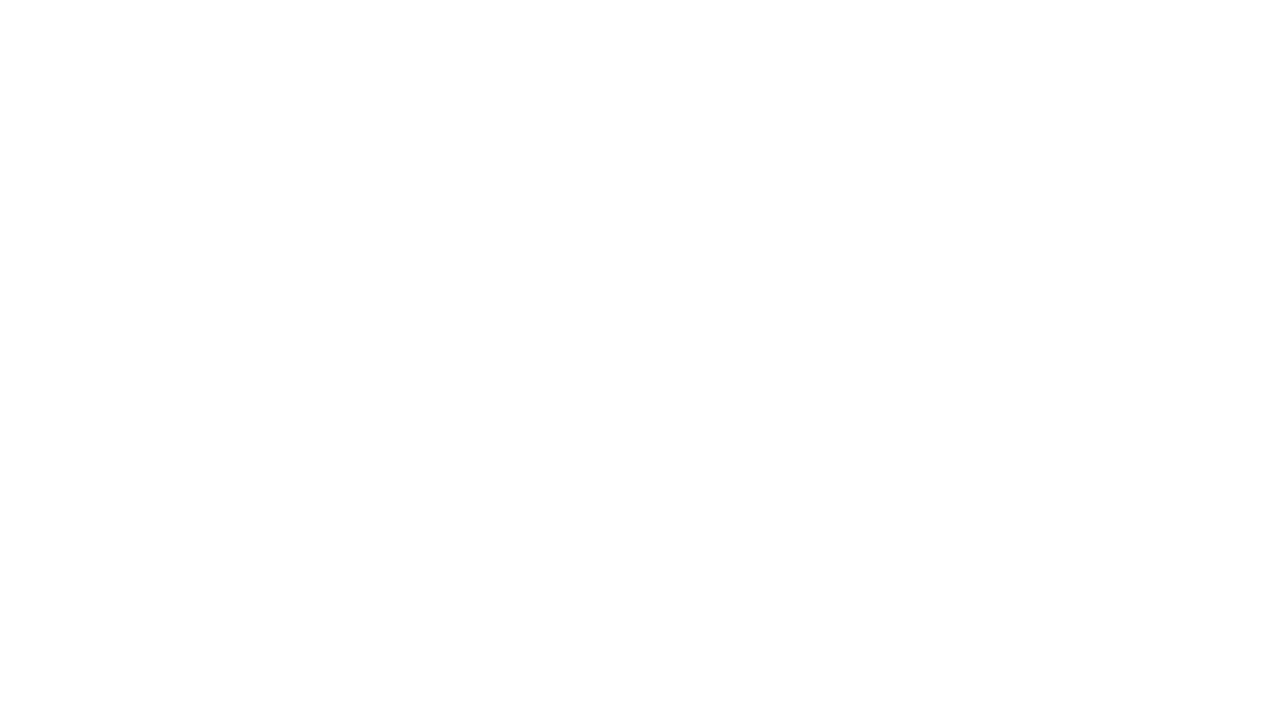

Facebook page loaded successfully (networkidle state)
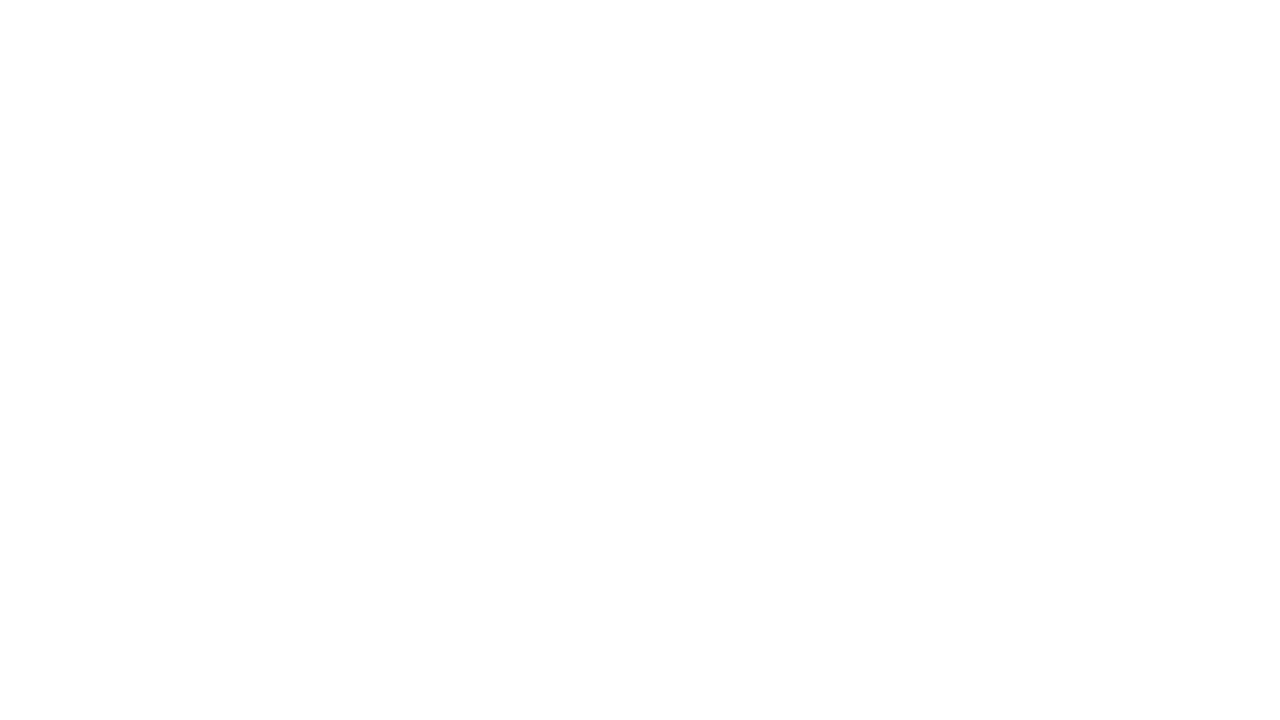

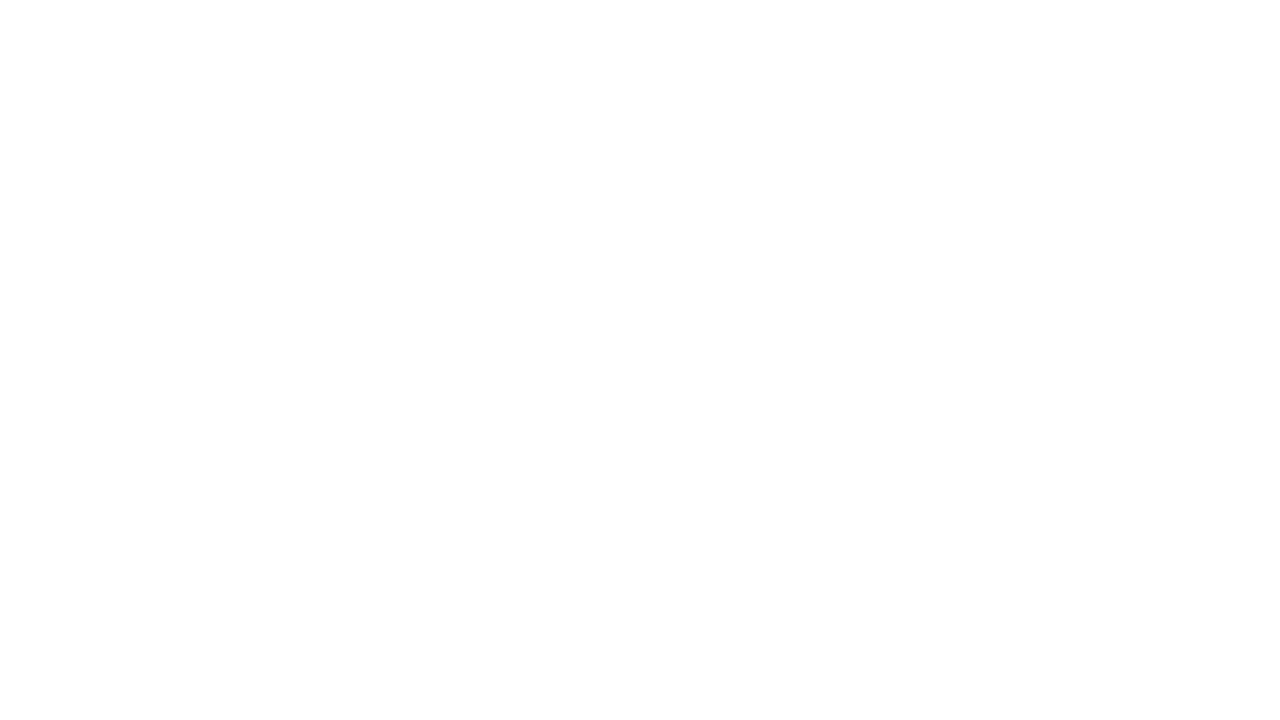